Tests flight search functionality by selecting departure city (San Diego) and destination city (Dublin), then clicking Find Flights and verifying that 5 flight options are displayed.

Starting URL: http://www.blazedemo.com

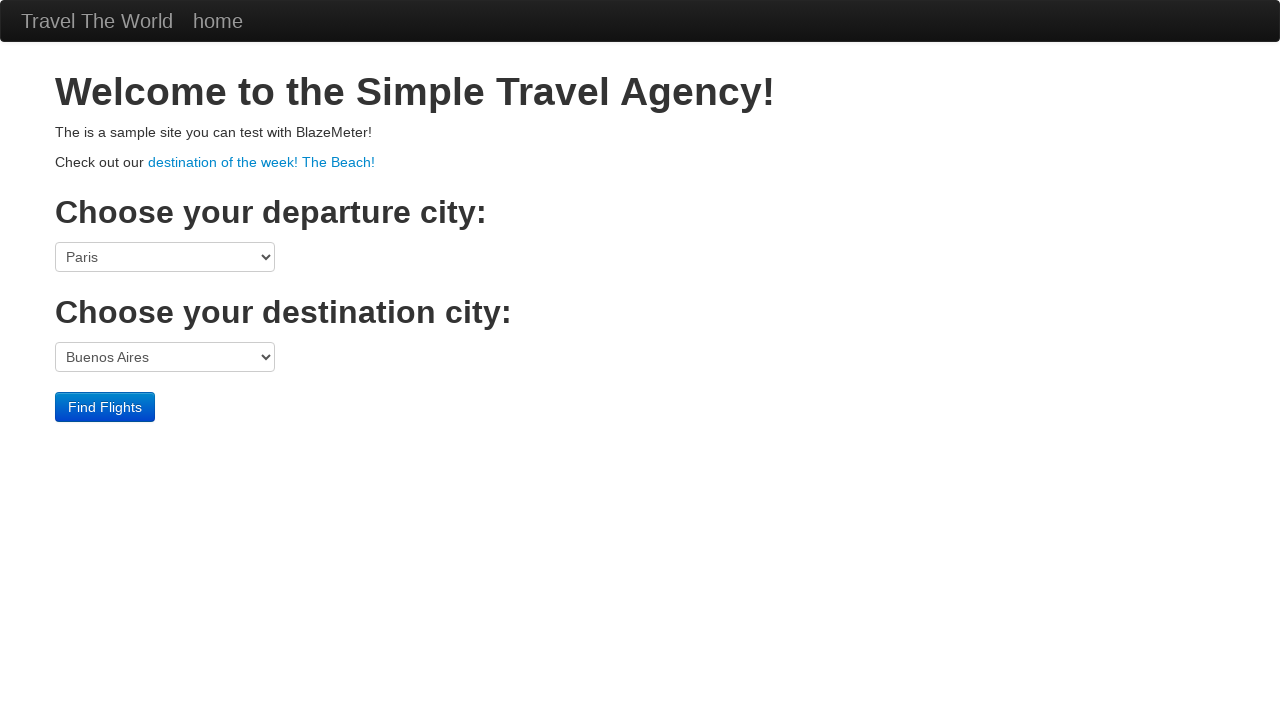

Selected San Diego as departure city on select[name='fromPort']
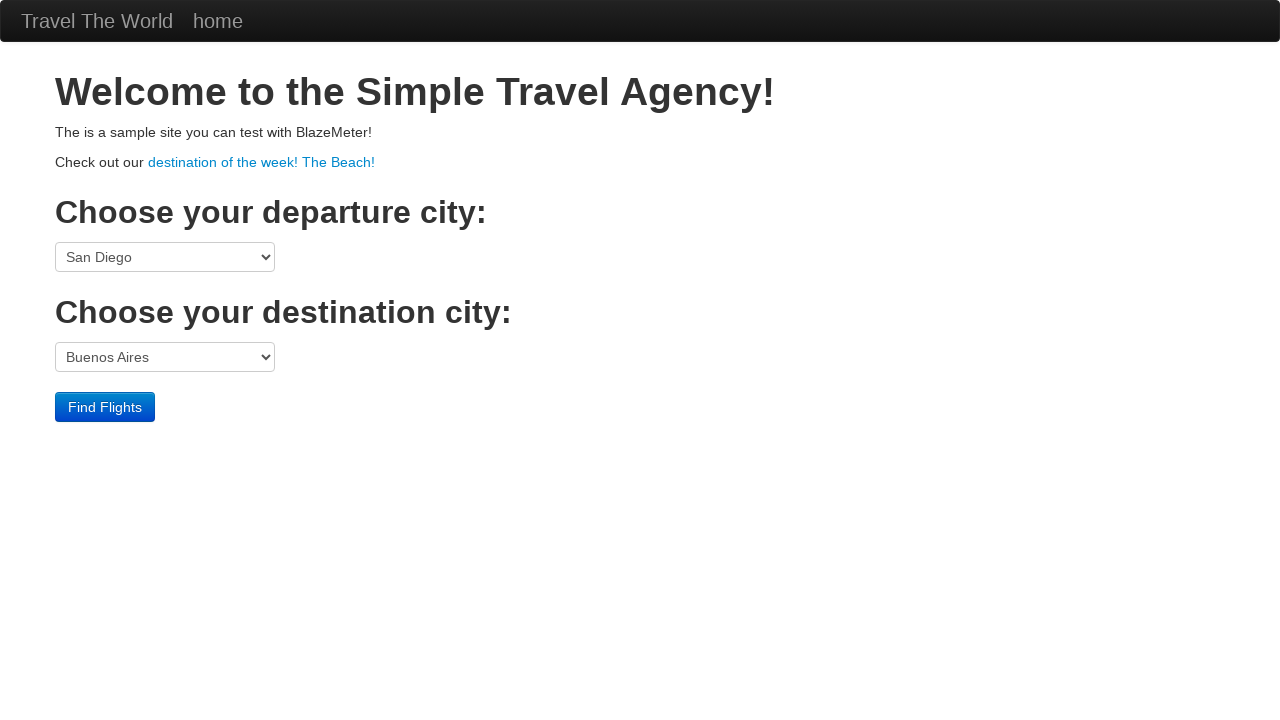

Selected Dublin as destination city on select[name='toPort']
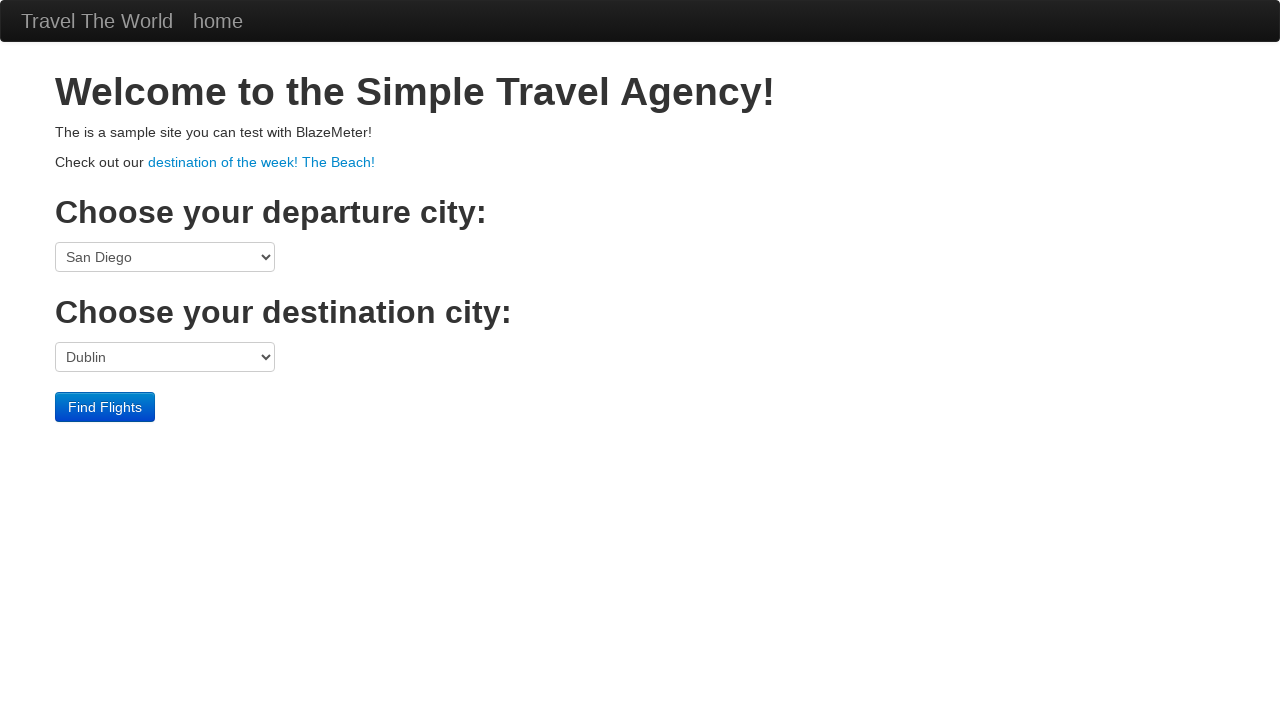

Clicked Find Flights button at (105, 407) on input[type='submit'][value='Find Flights']
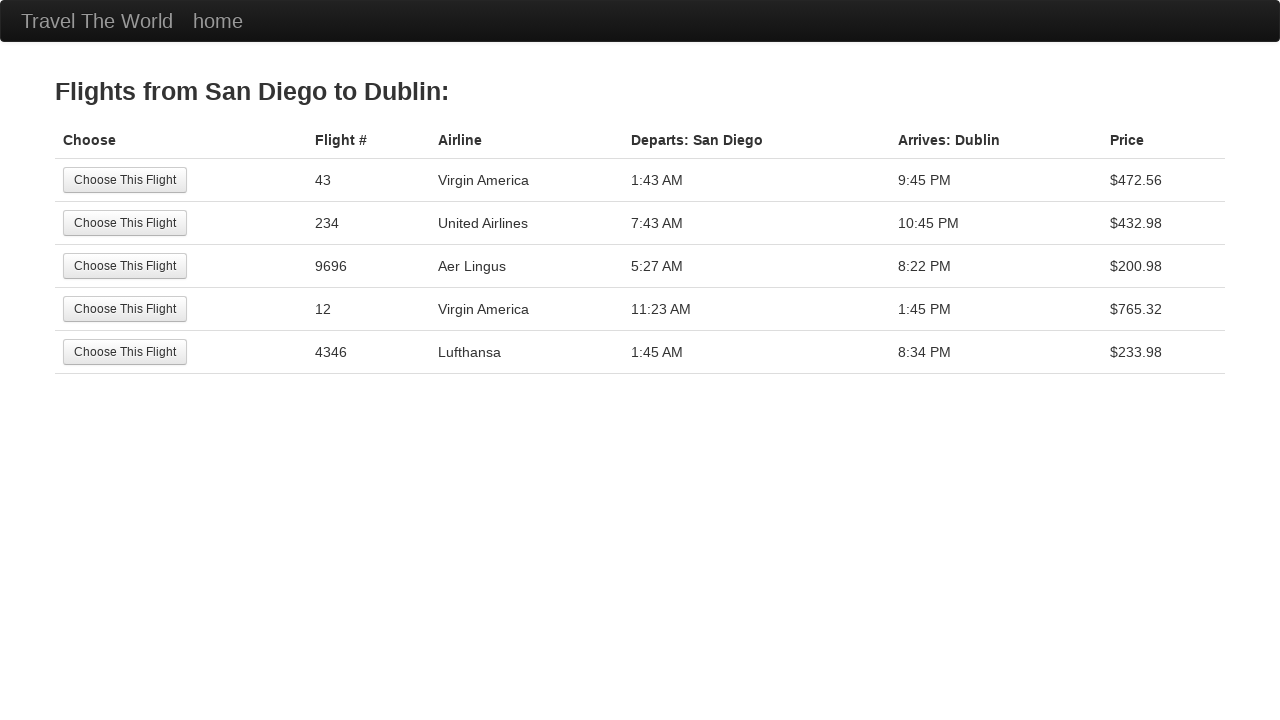

Flight results table loaded
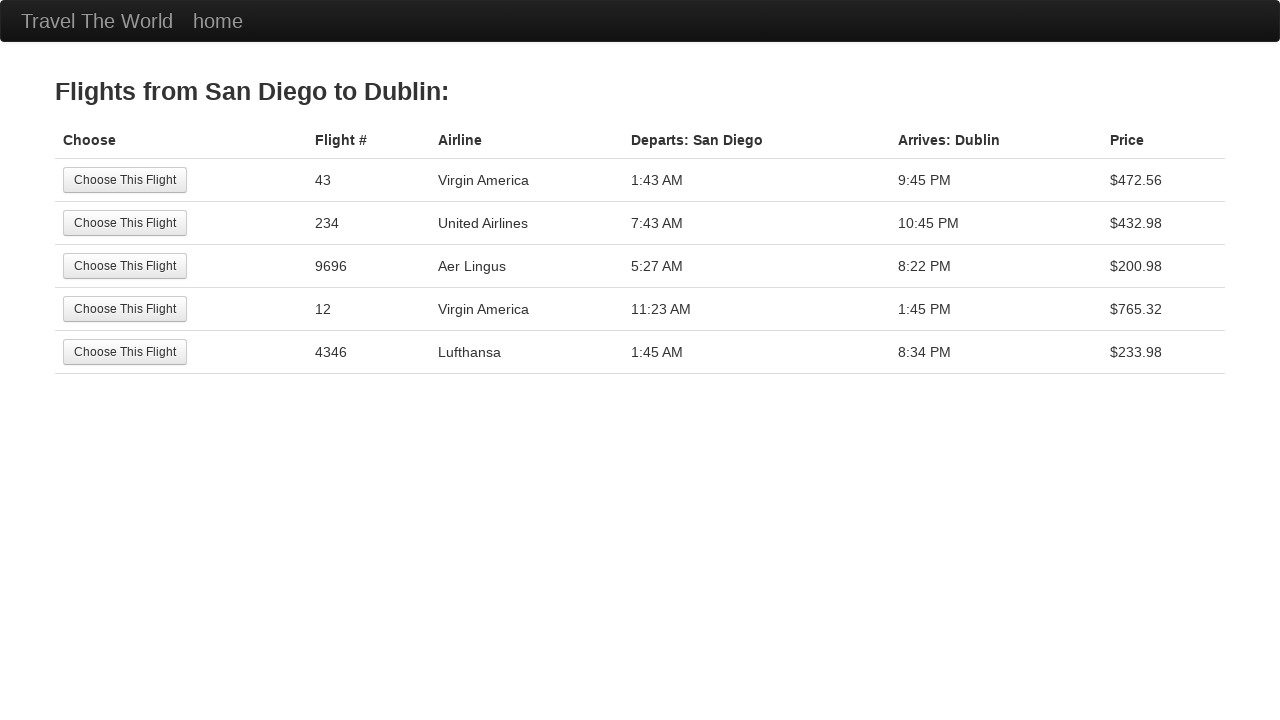

Verified that 5 flight options are displayed
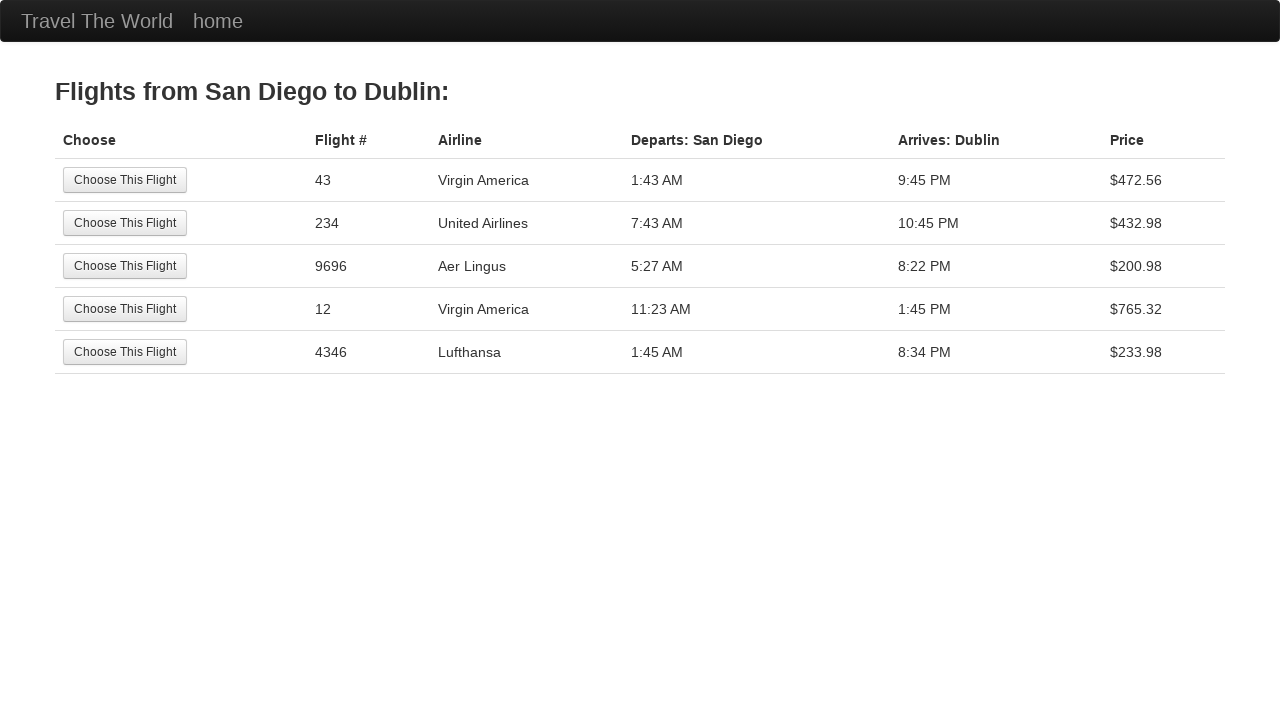

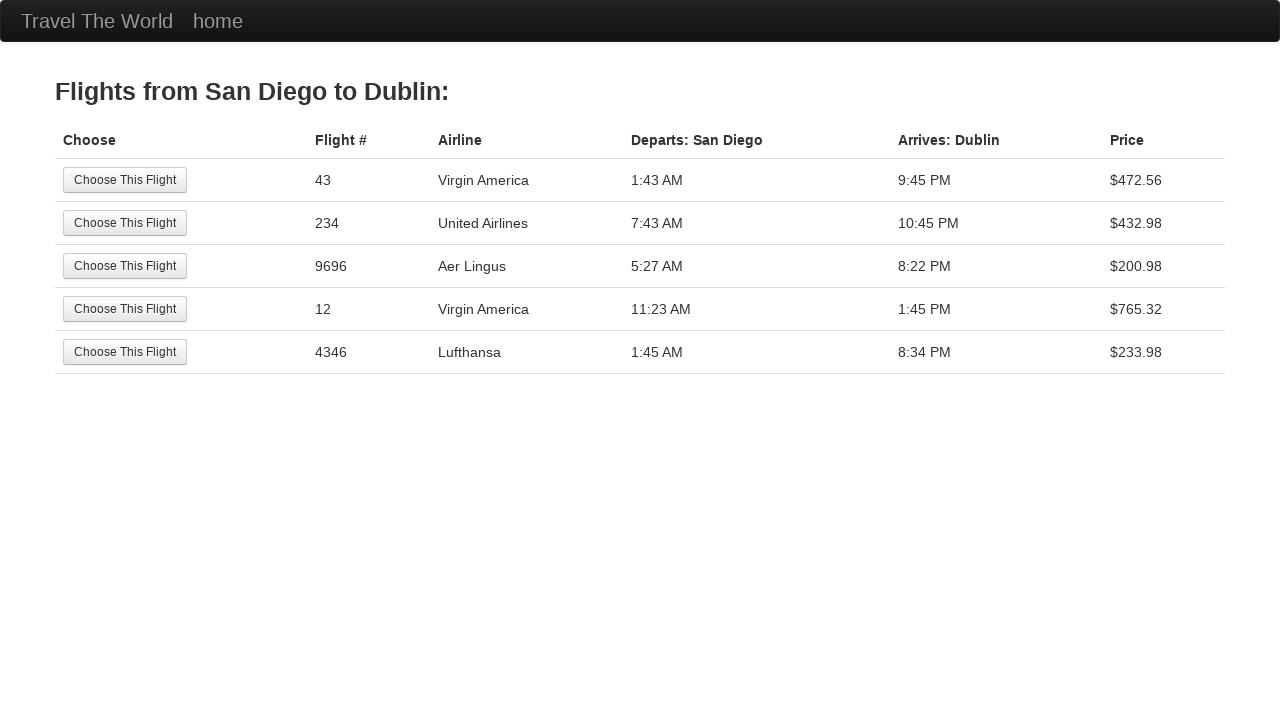